Tests sorting the Email column in ascending order by clicking the column header and verifying the text values are sorted alphabetically.

Starting URL: http://the-internet.herokuapp.com/tables

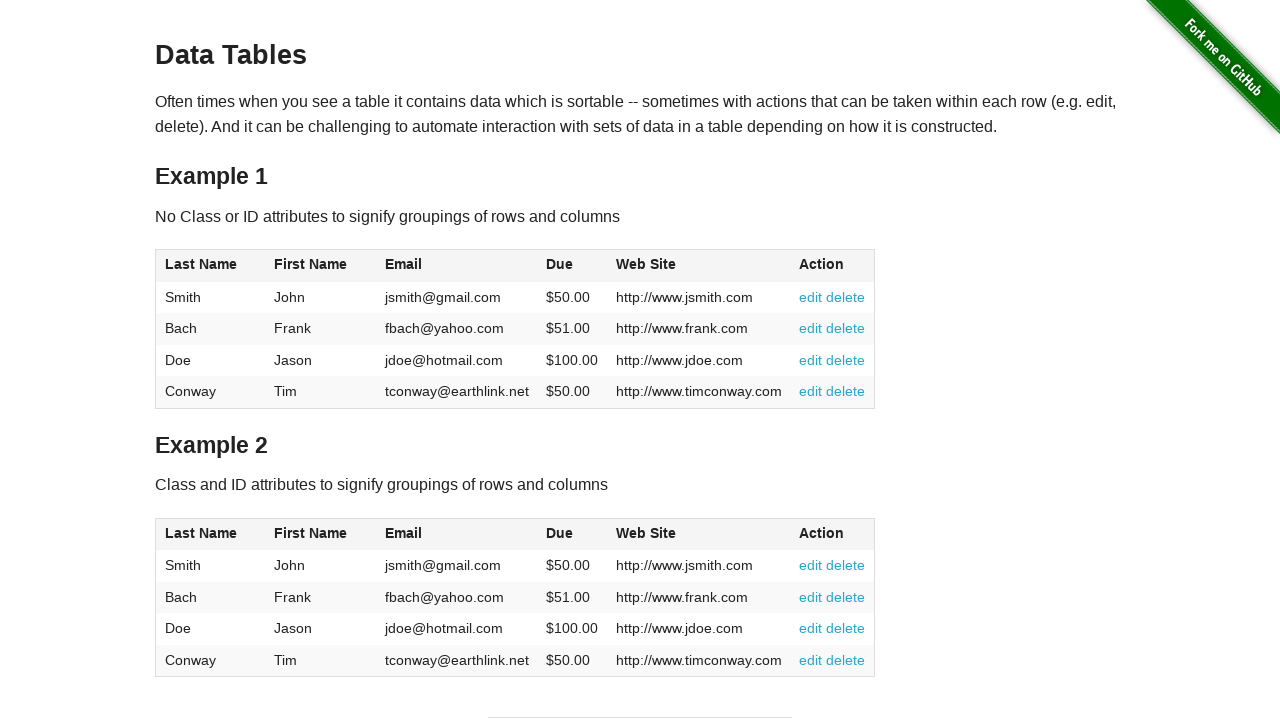

Clicked Email column header to sort in ascending order at (457, 266) on #table1 thead tr th:nth-of-type(3)
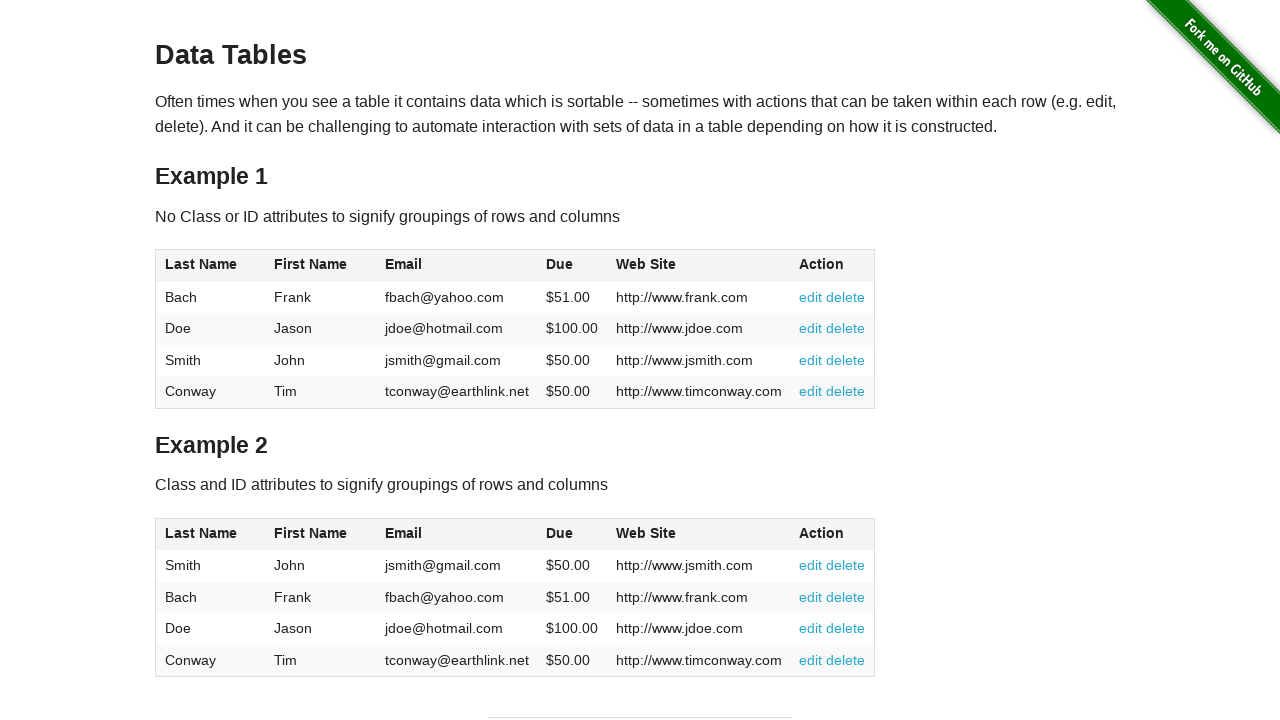

Email column values are ready in the table
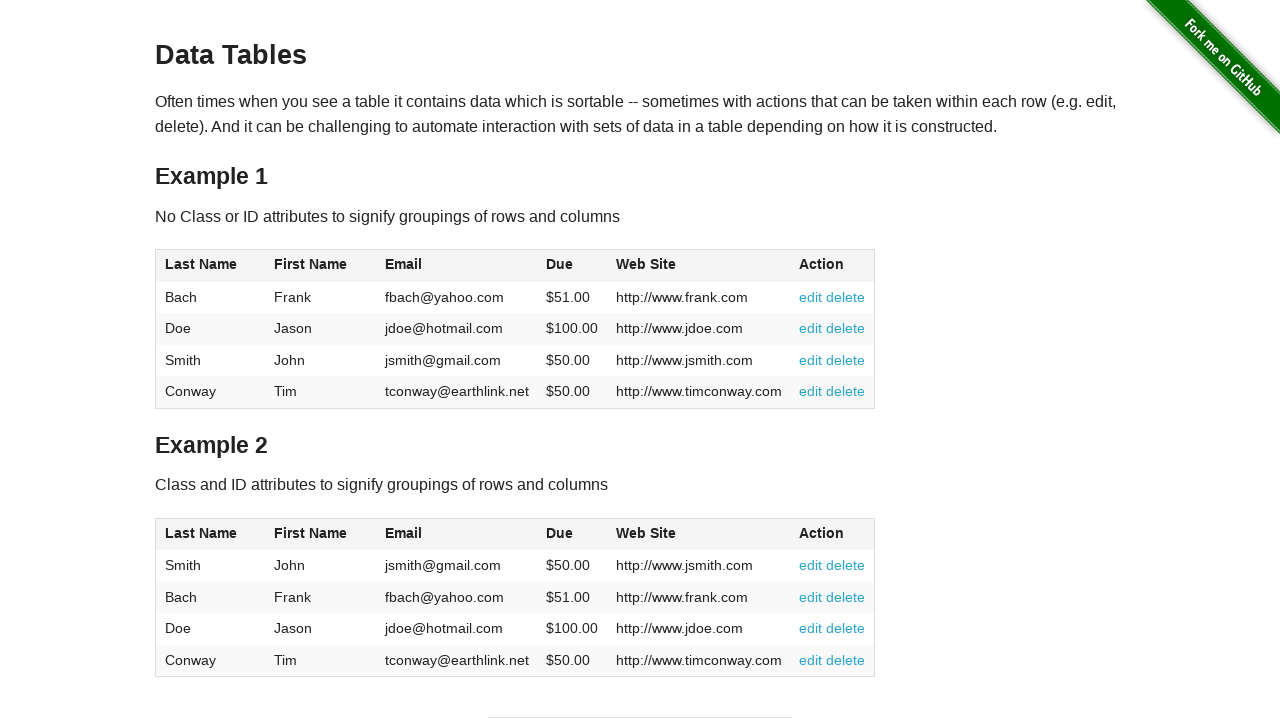

Retrieved all email elements from the table
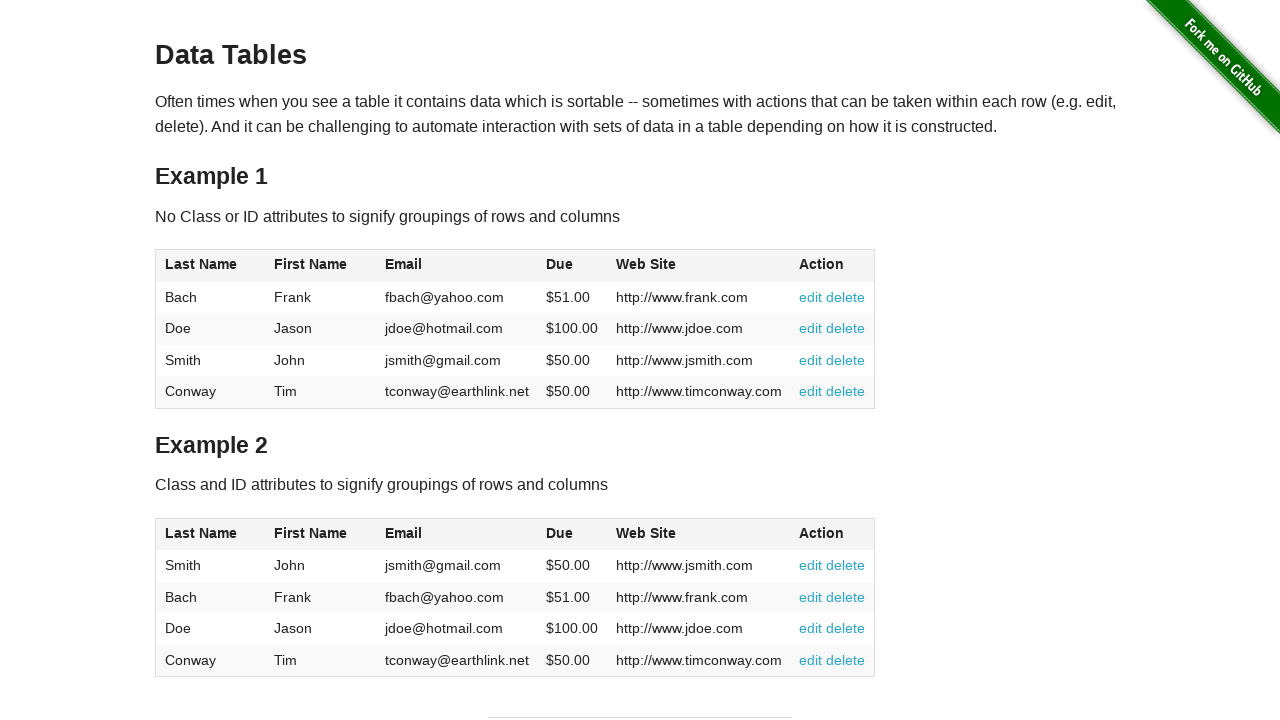

Extracted email values: ['fbach@yahoo.com', 'jdoe@hotmail.com', 'jsmith@gmail.com', 'tconway@earthlink.net']
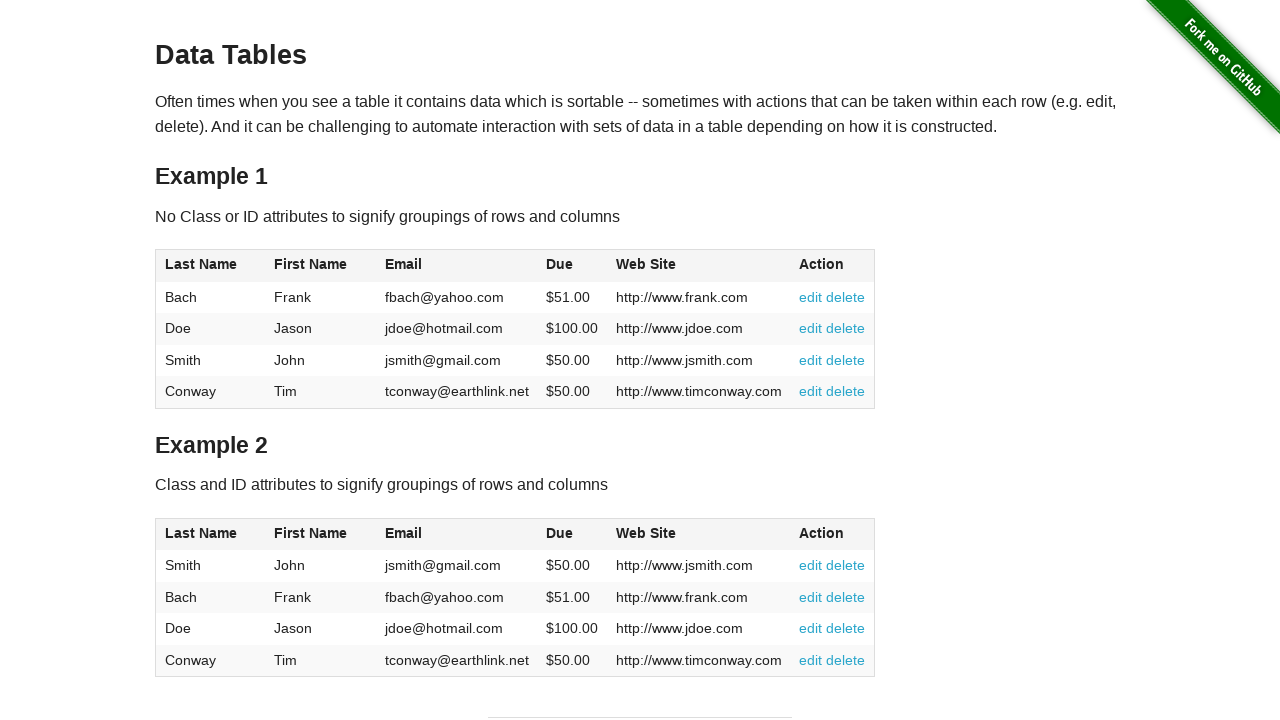

Verified Email column is sorted in ascending alphabetical order
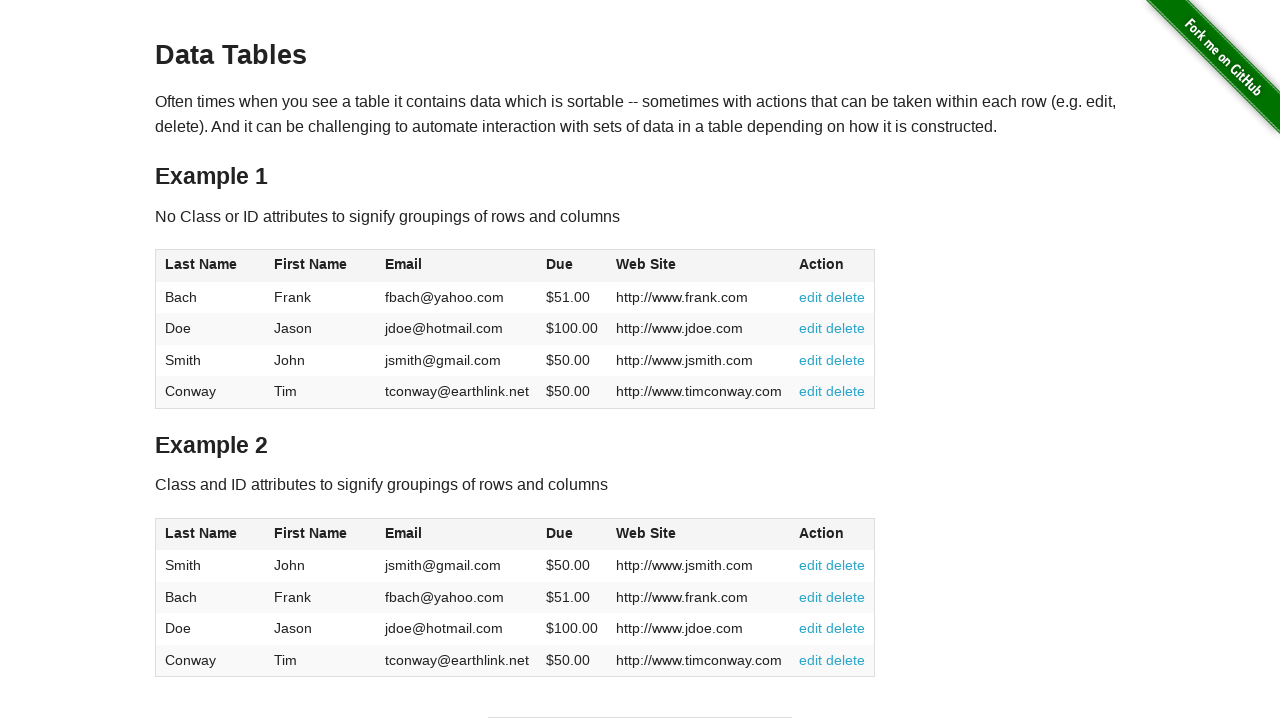

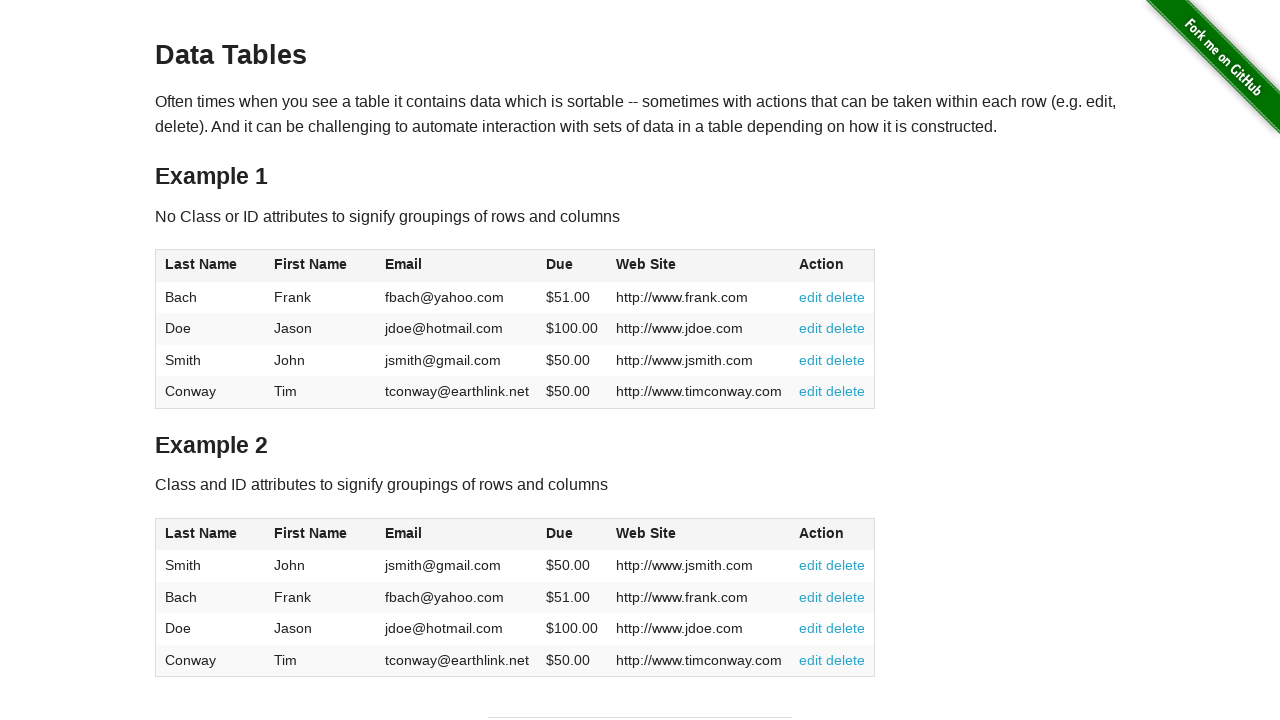